Tests dropdown menu functionality by clicking on the dropdown button and selecting the autocomplete option

Starting URL: https://formy-project.herokuapp.com/dropdown

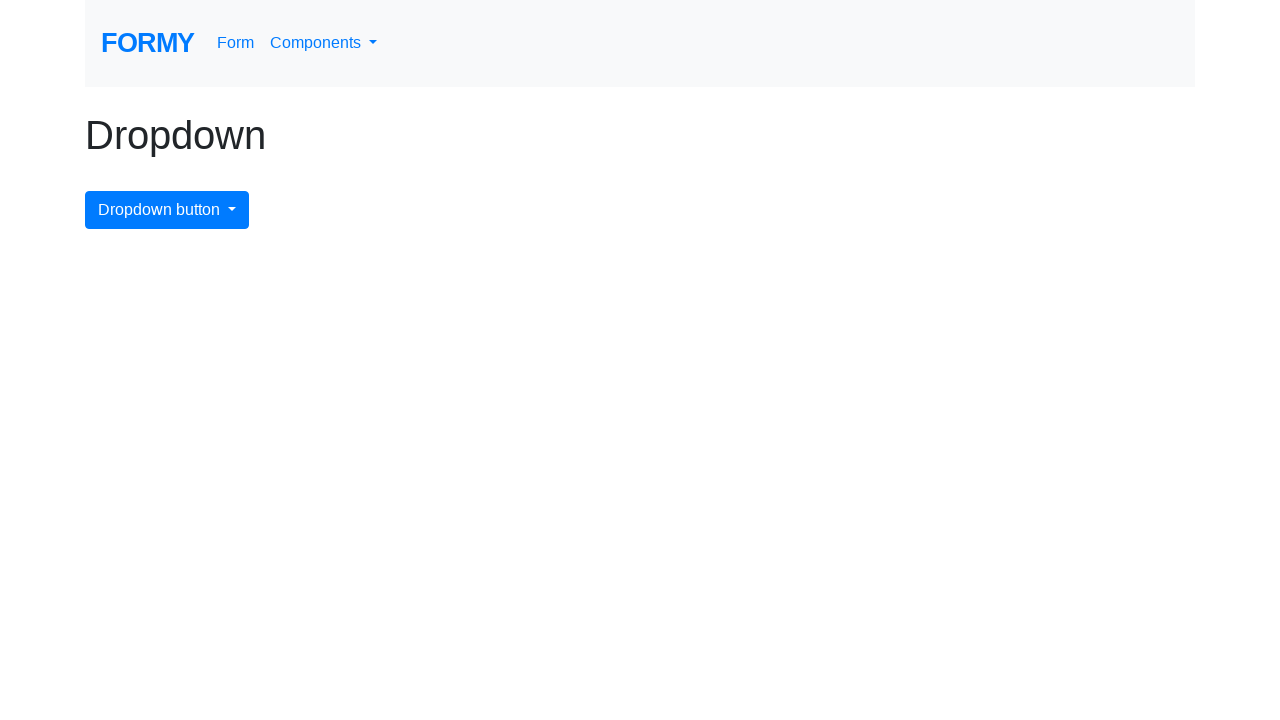

Clicked on the dropdown menu button at (167, 210) on #dropdownMenuButton
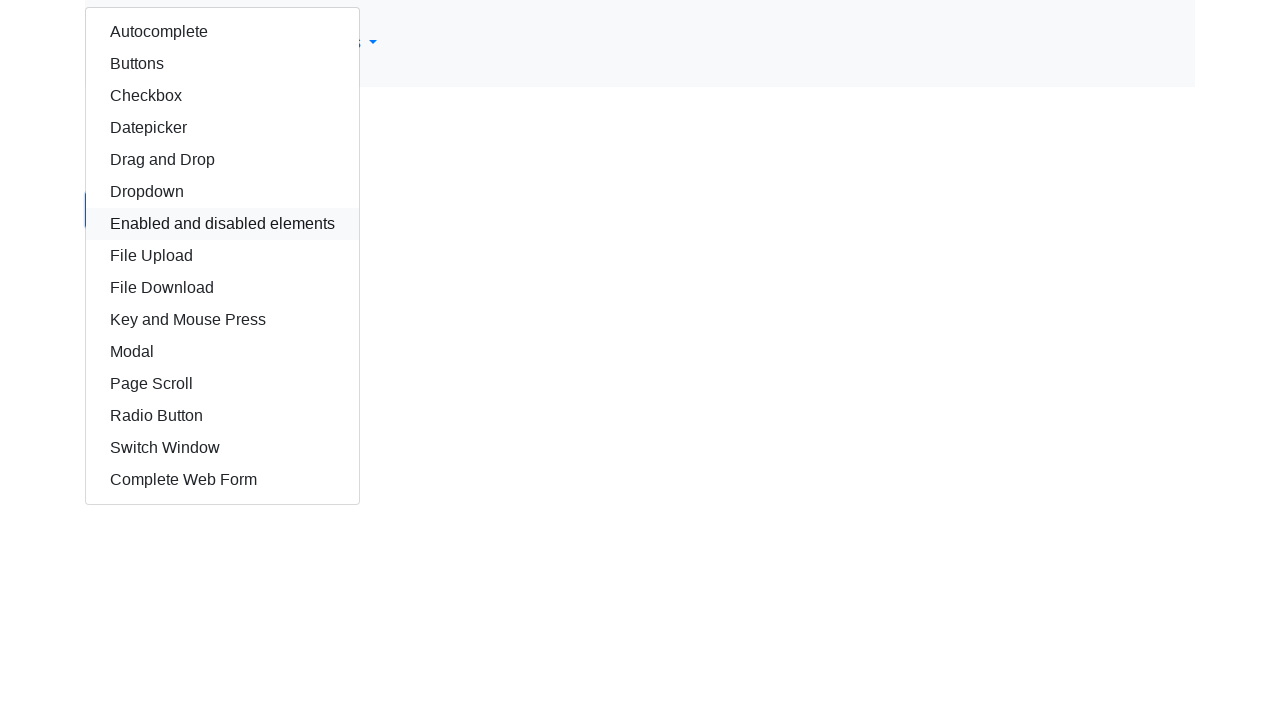

Selected the autocomplete option from the dropdown menu at (222, 32) on #autocomplete
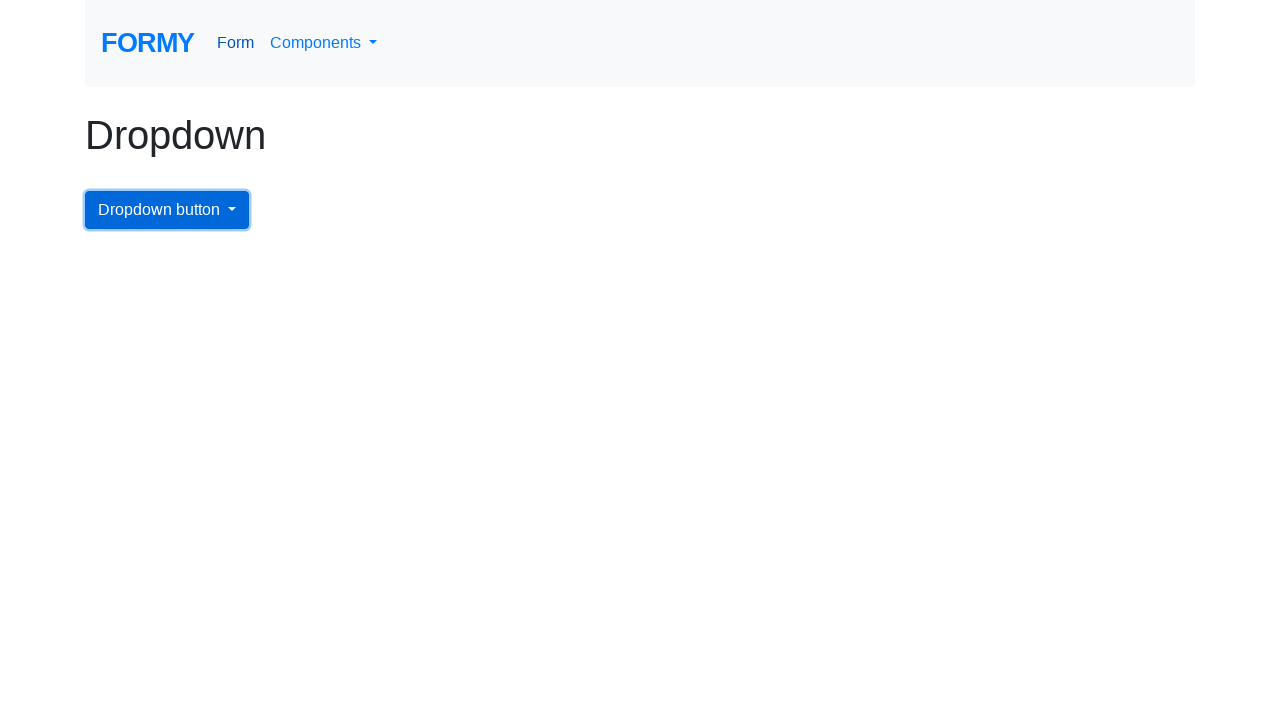

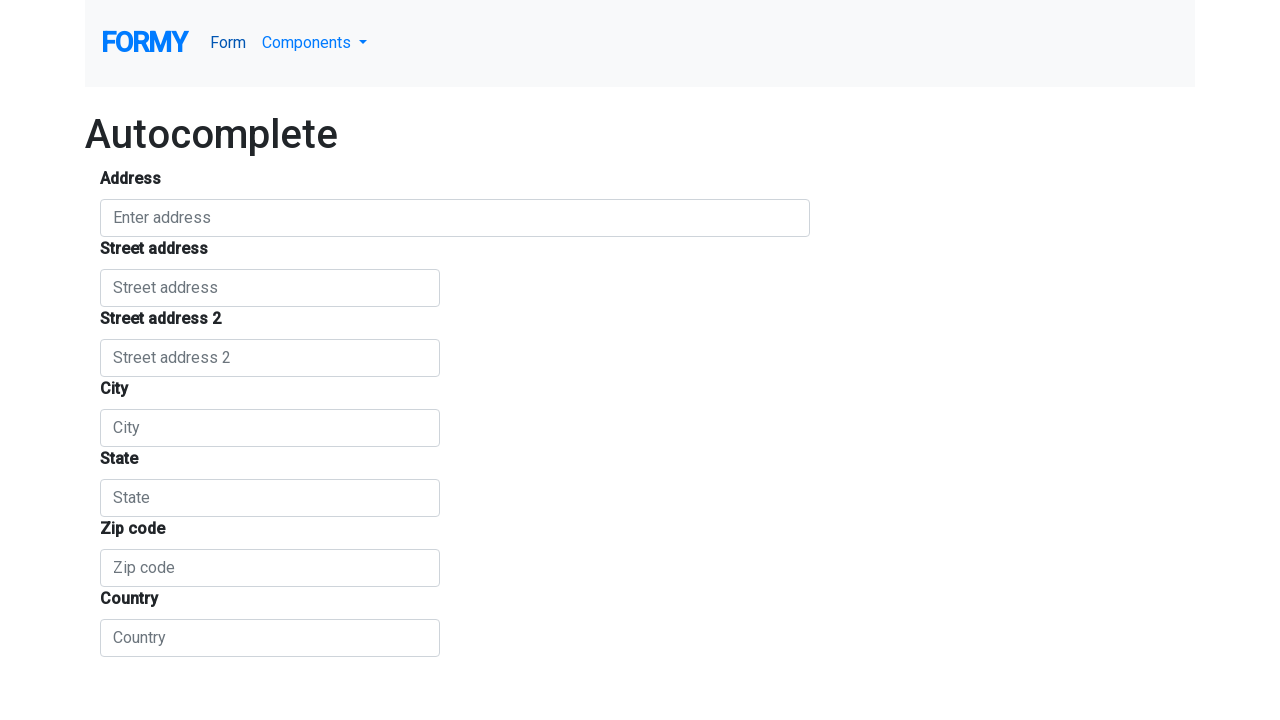